Navigates to the Selenium official website and scrolls down to the "Donate to Selenium" section using JavaScript scroll.

Starting URL: https://www.selenium.dev/

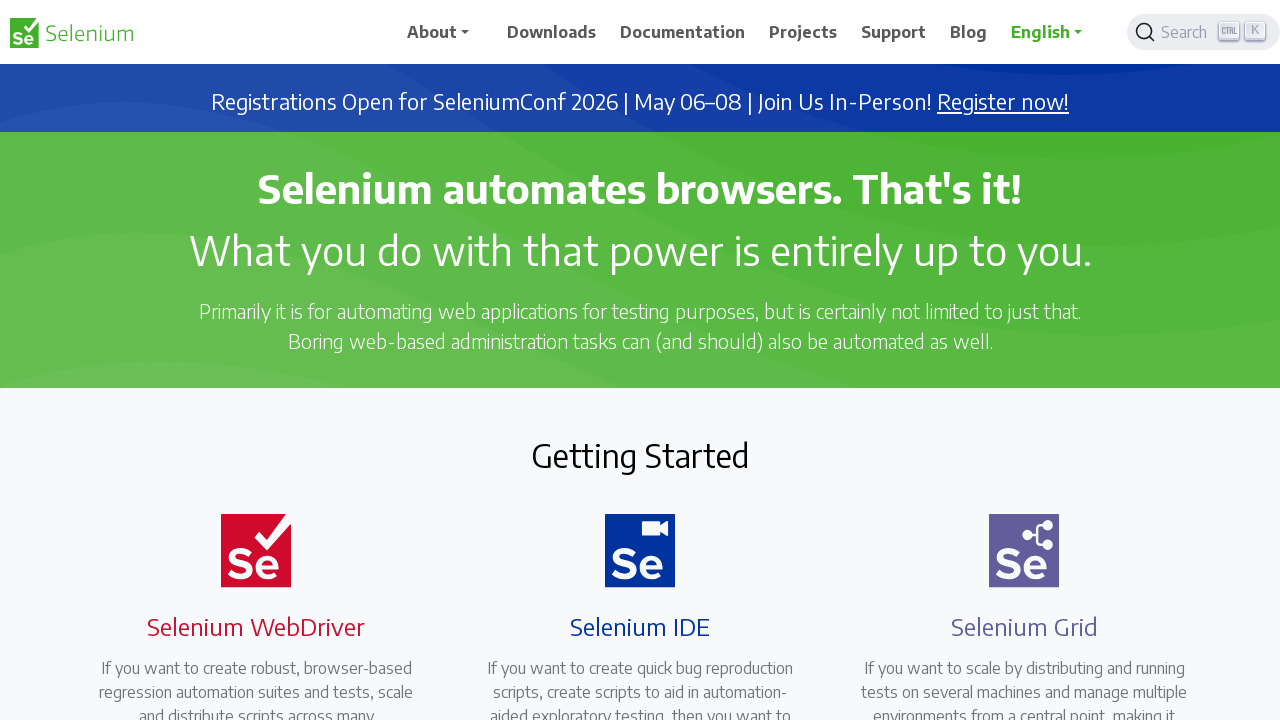

Navigated to Selenium official website
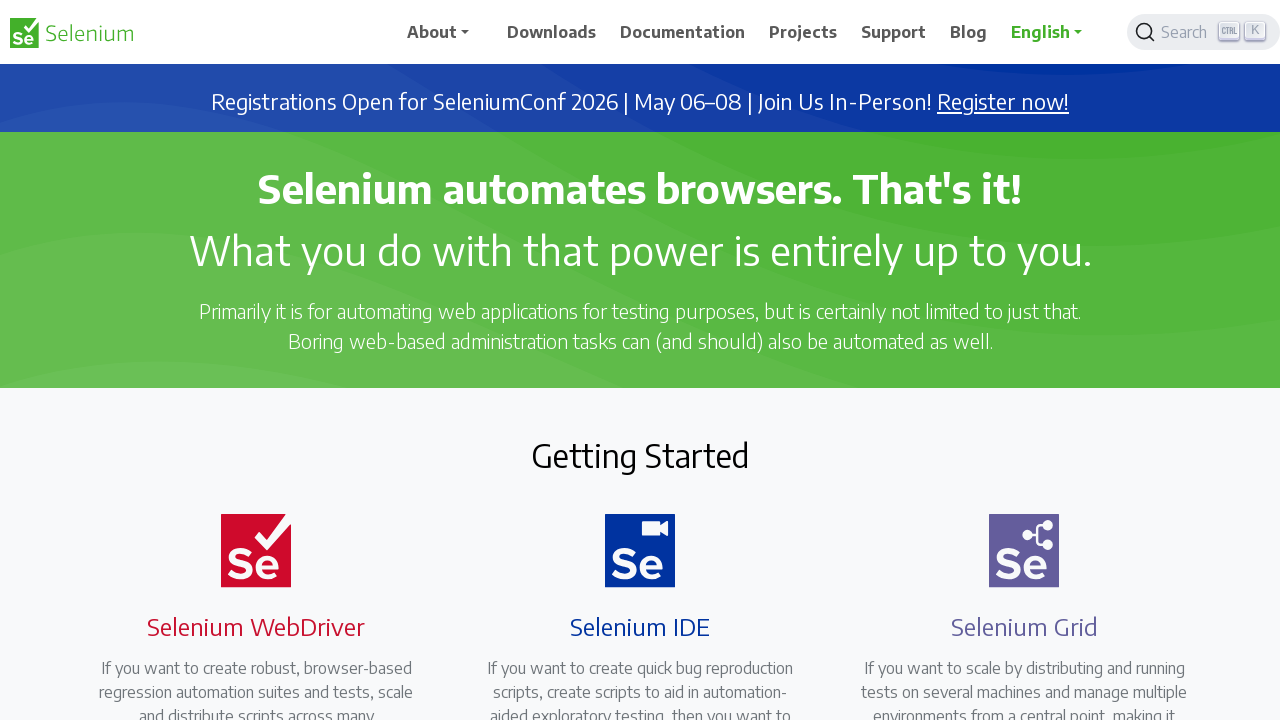

Waited for 'Donate to Selenium' heading to be present
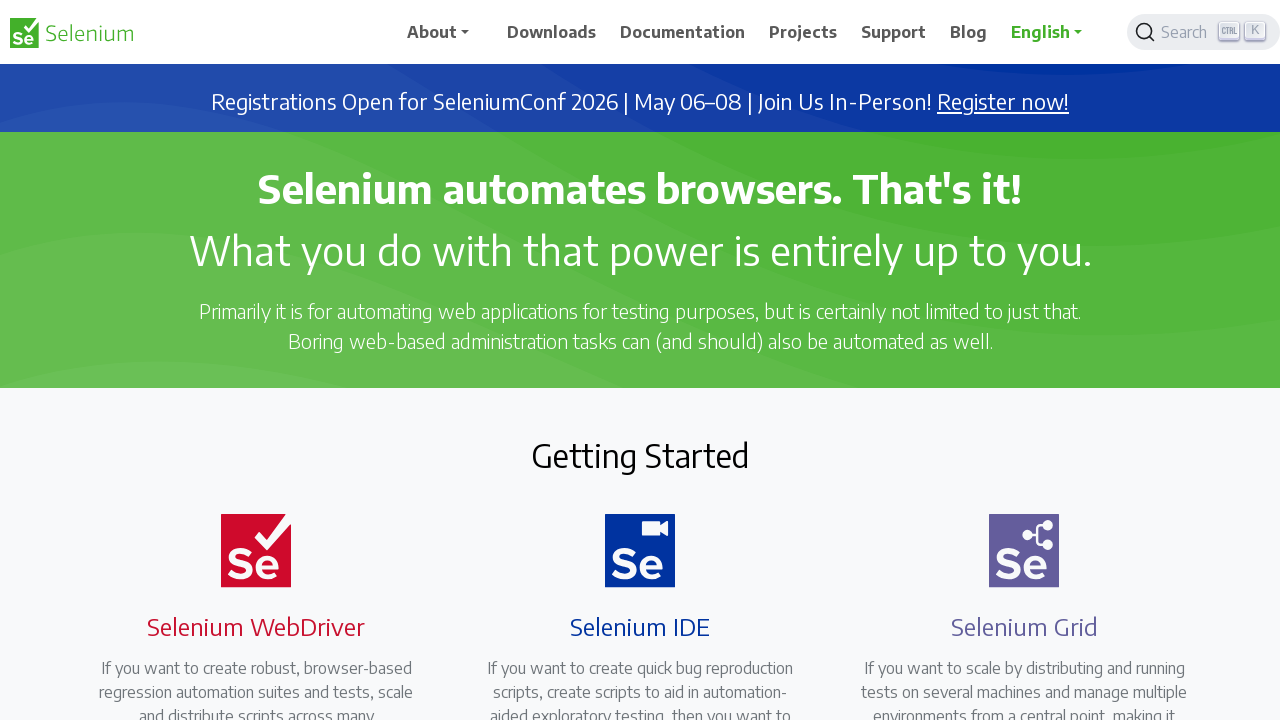

Scrolled to 'Donate to Selenium' section using scroll_into_view_if_needed()
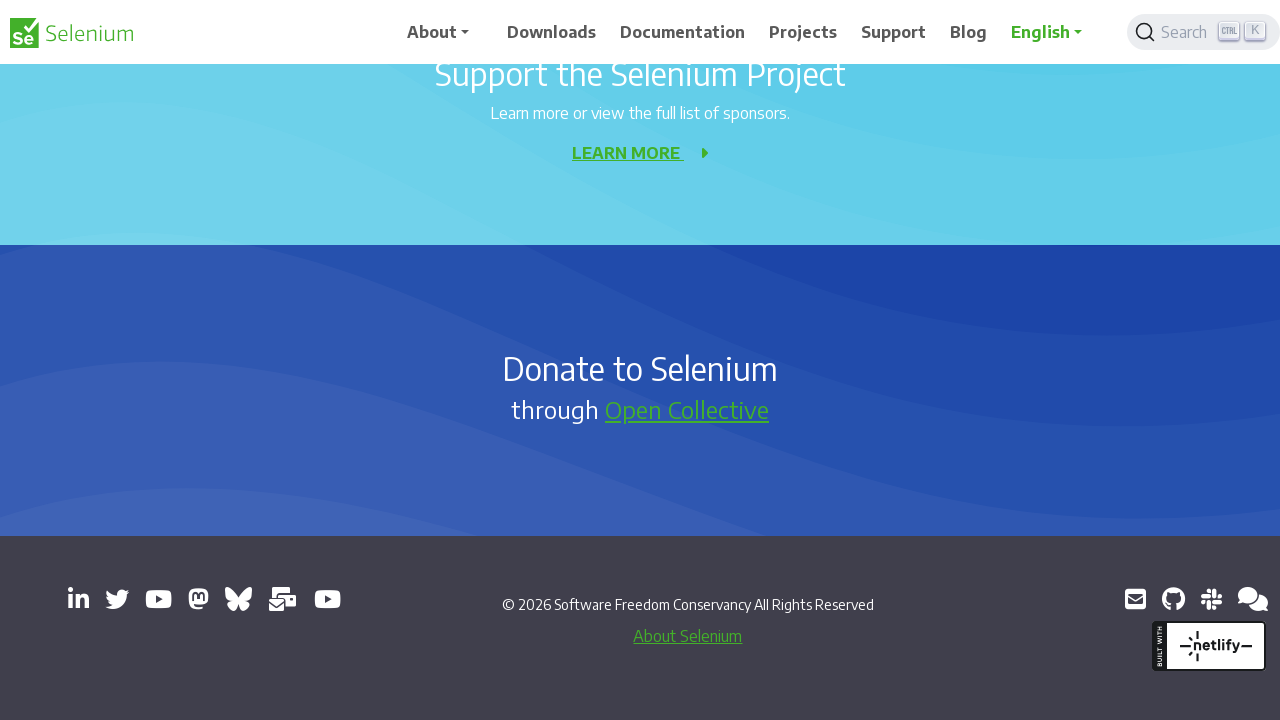

Waited 500ms for scroll animation to complete
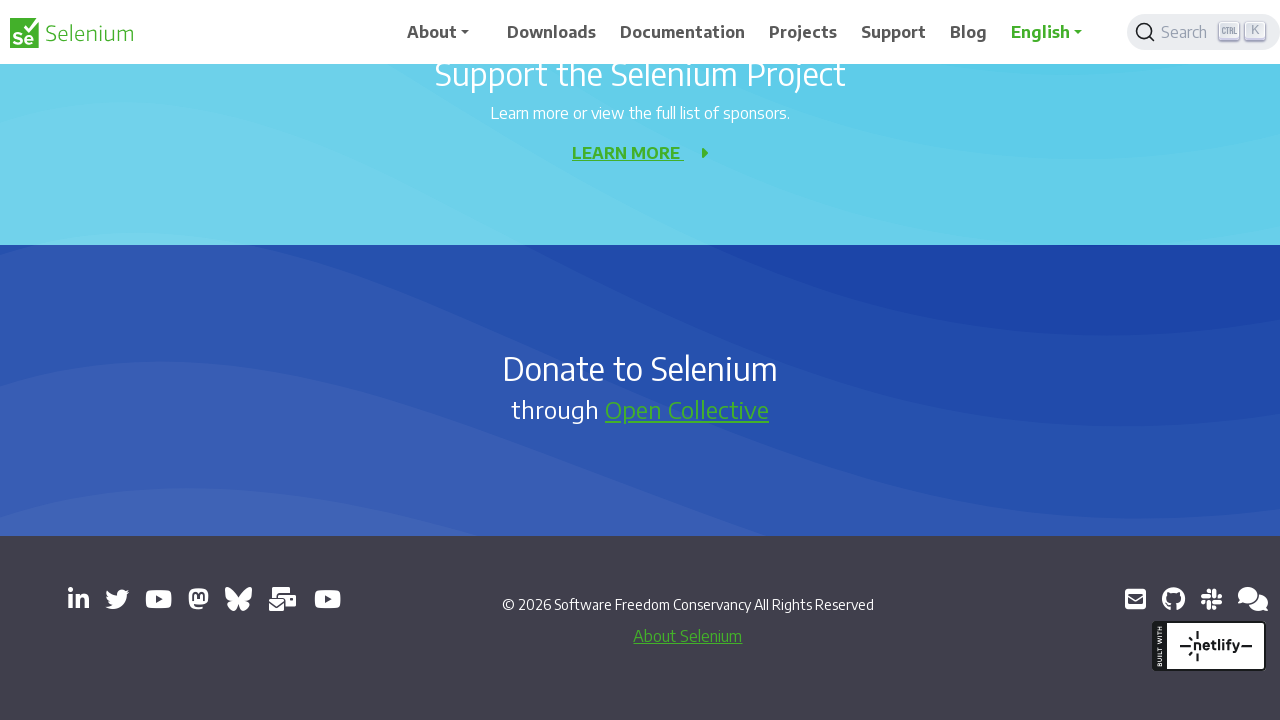

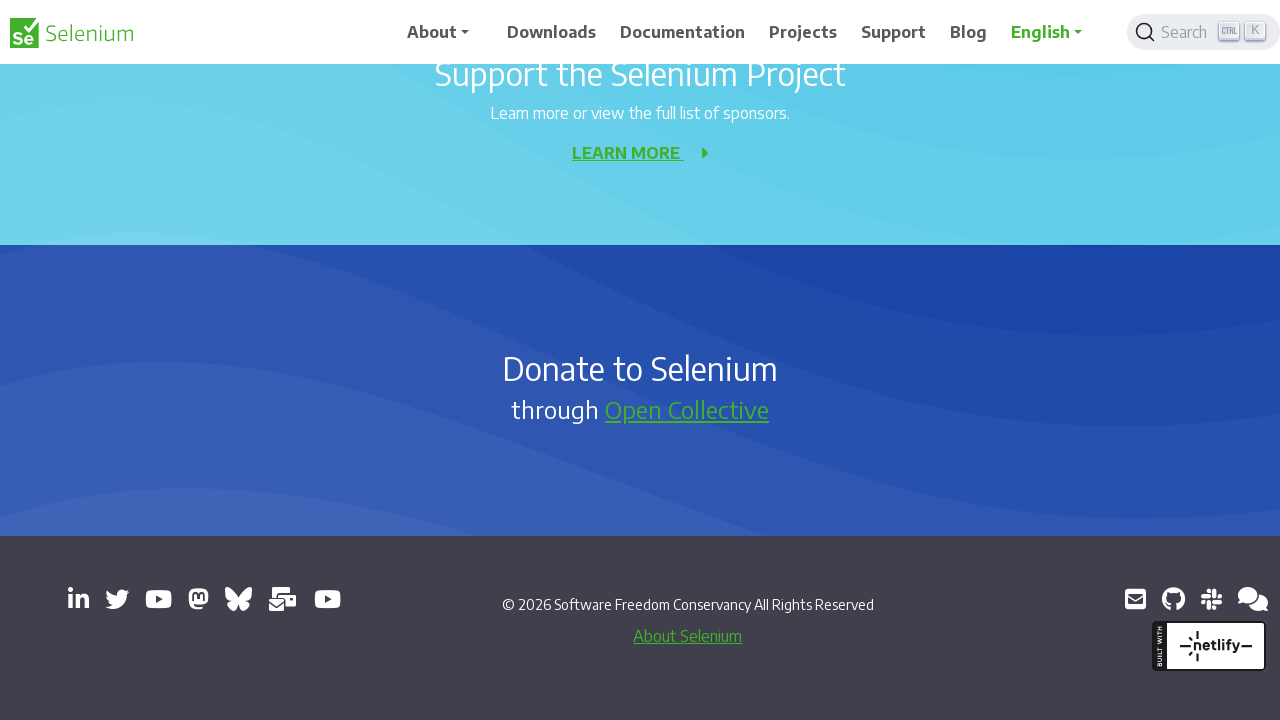